Tests that clicking forgot password link opens the password recovery page

Starting URL: https://b2c.passport.rt.ru

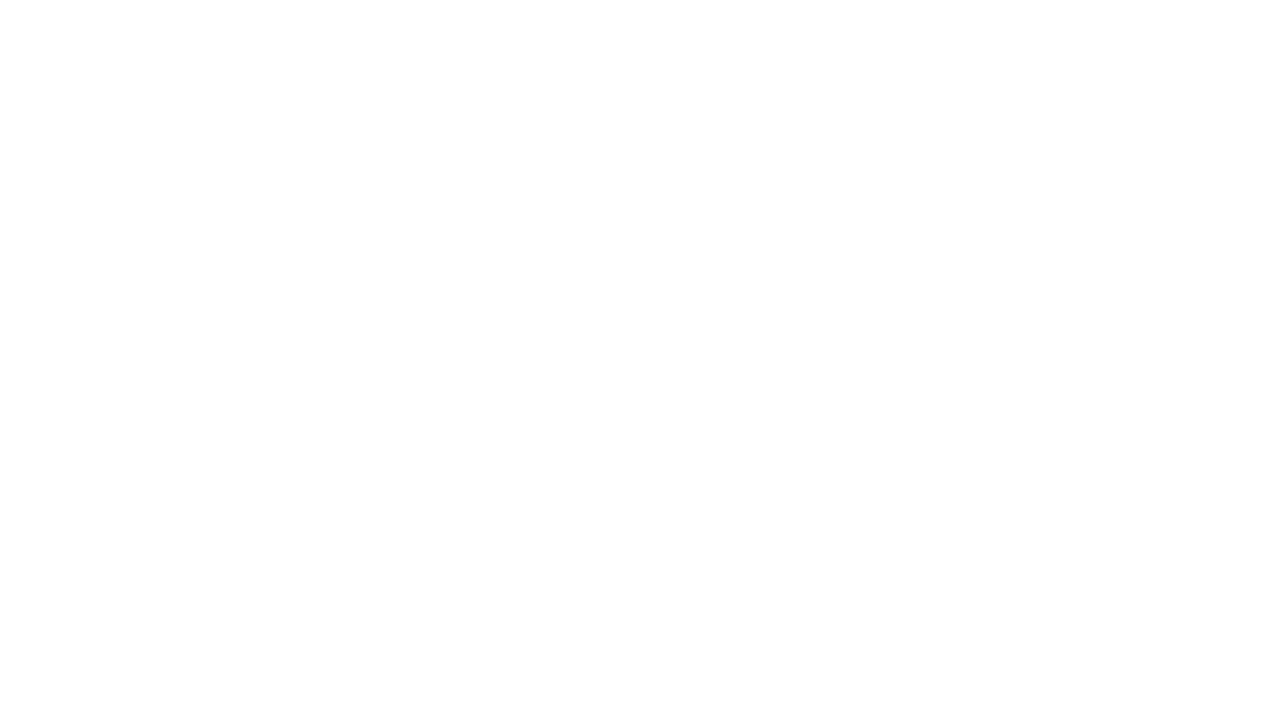

Clicked forgot password link at (1102, 365) on #forgot_password
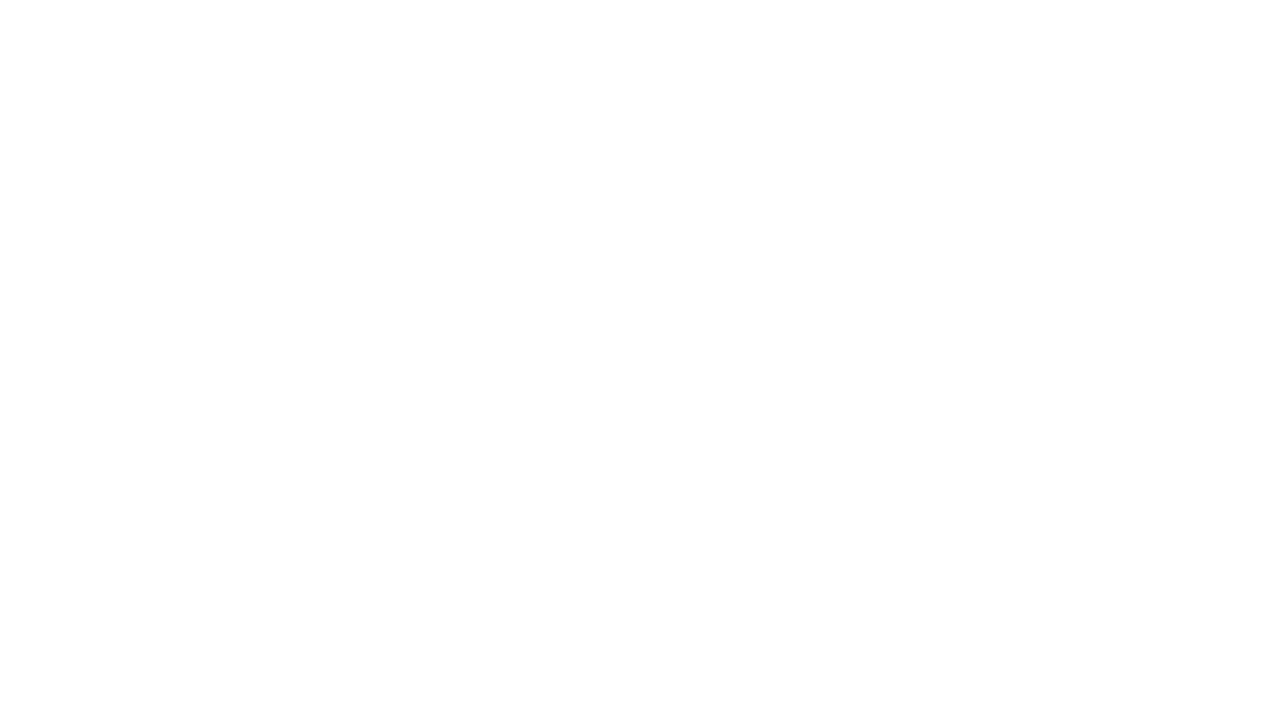

Password recovery page loaded - verified header 'Восстановление пароля' is present
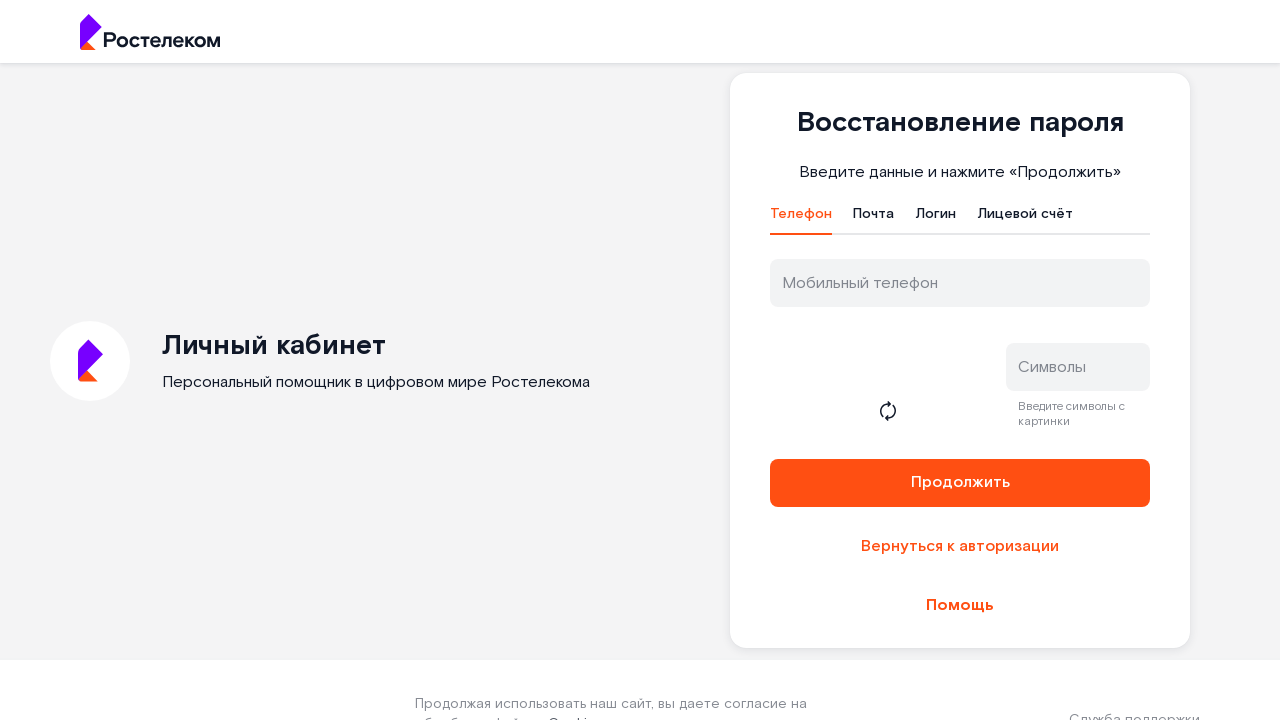

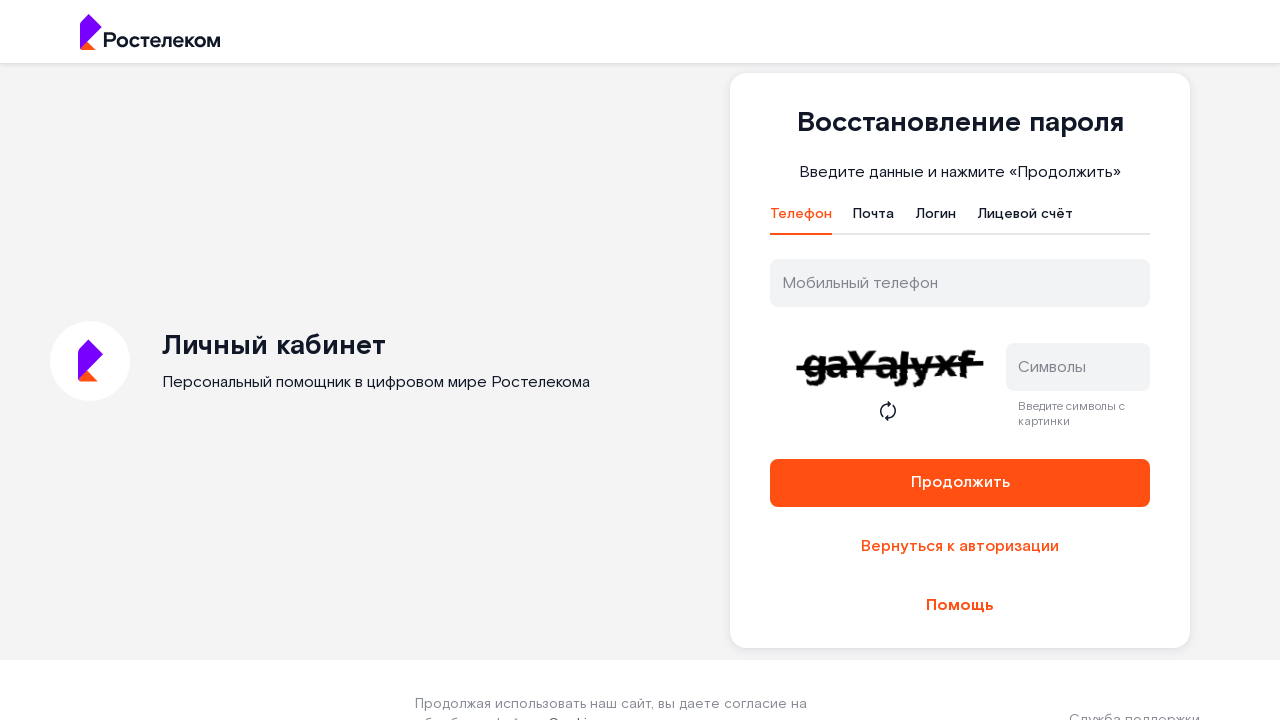